Tests that clicking Greet-a-Cat shows the default greeting message

Starting URL: https://cs1632.appspot.com/

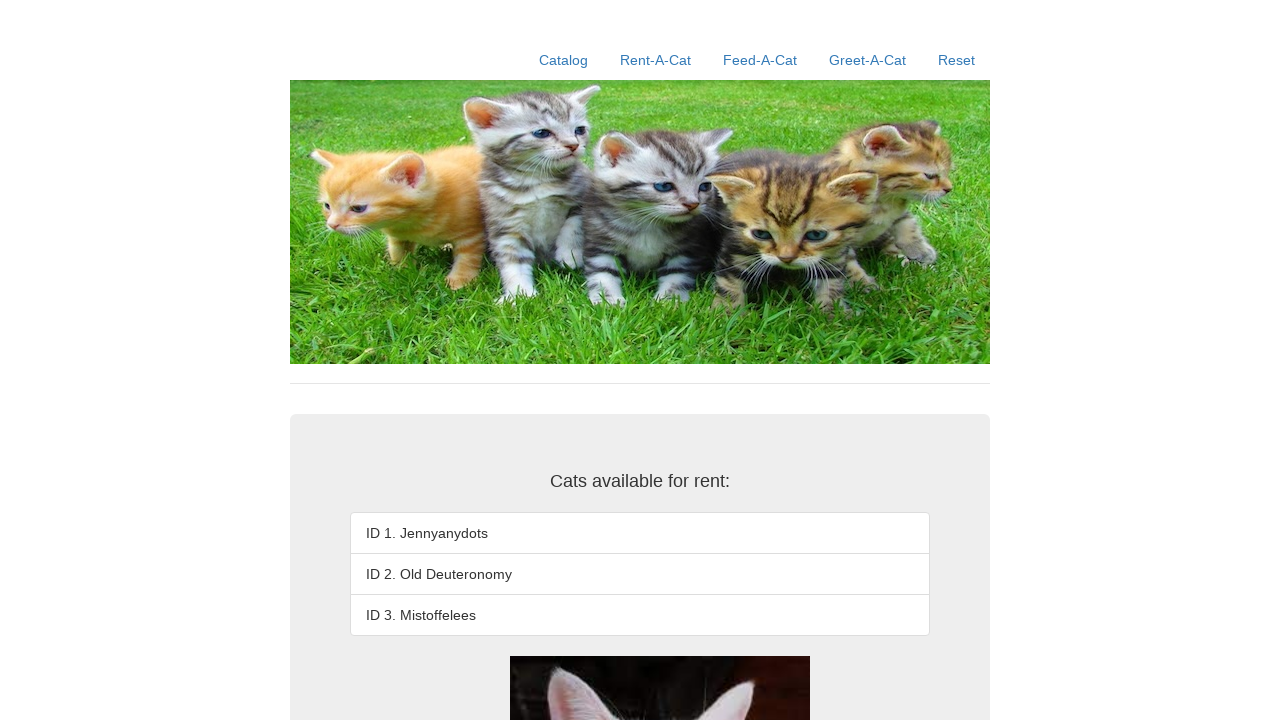

Reset state by setting cookies to false
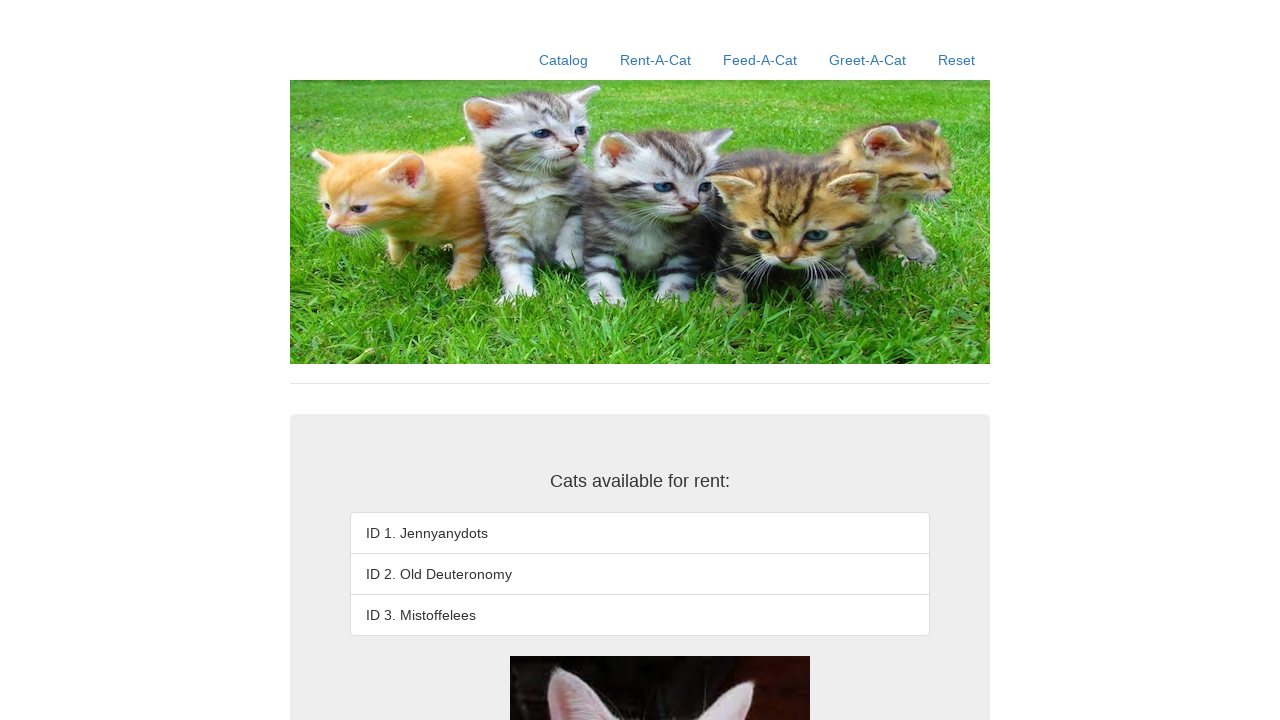

Clicked Greet-a-Cat link at (868, 60) on xpath=//a[contains(@href, '/greet-a-cat')]
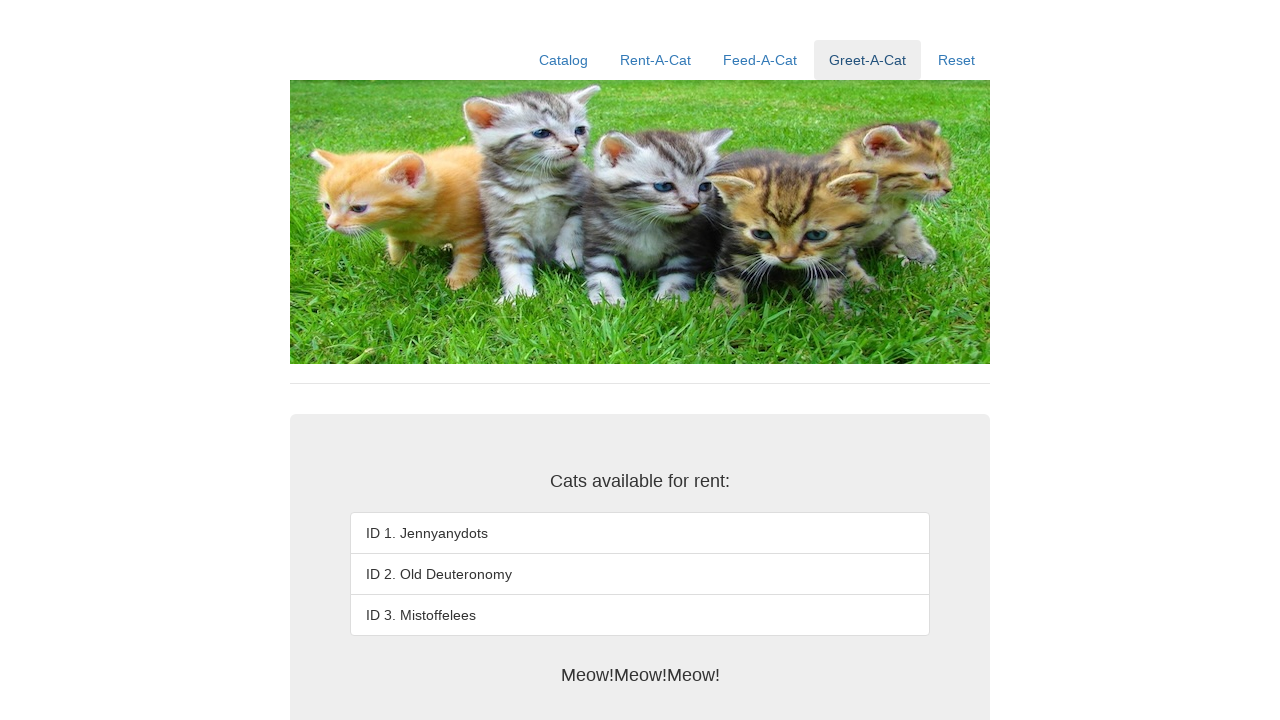

Verified default greeting message is 'Meow!Meow!Meow!'
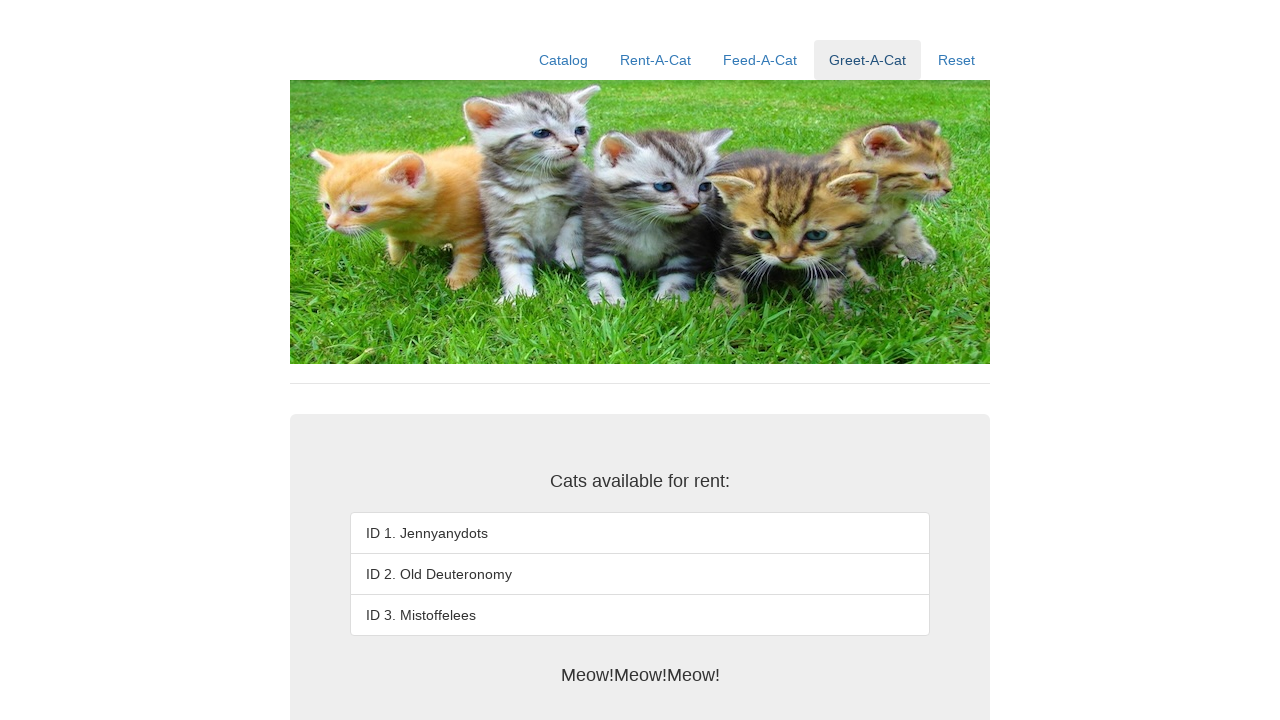

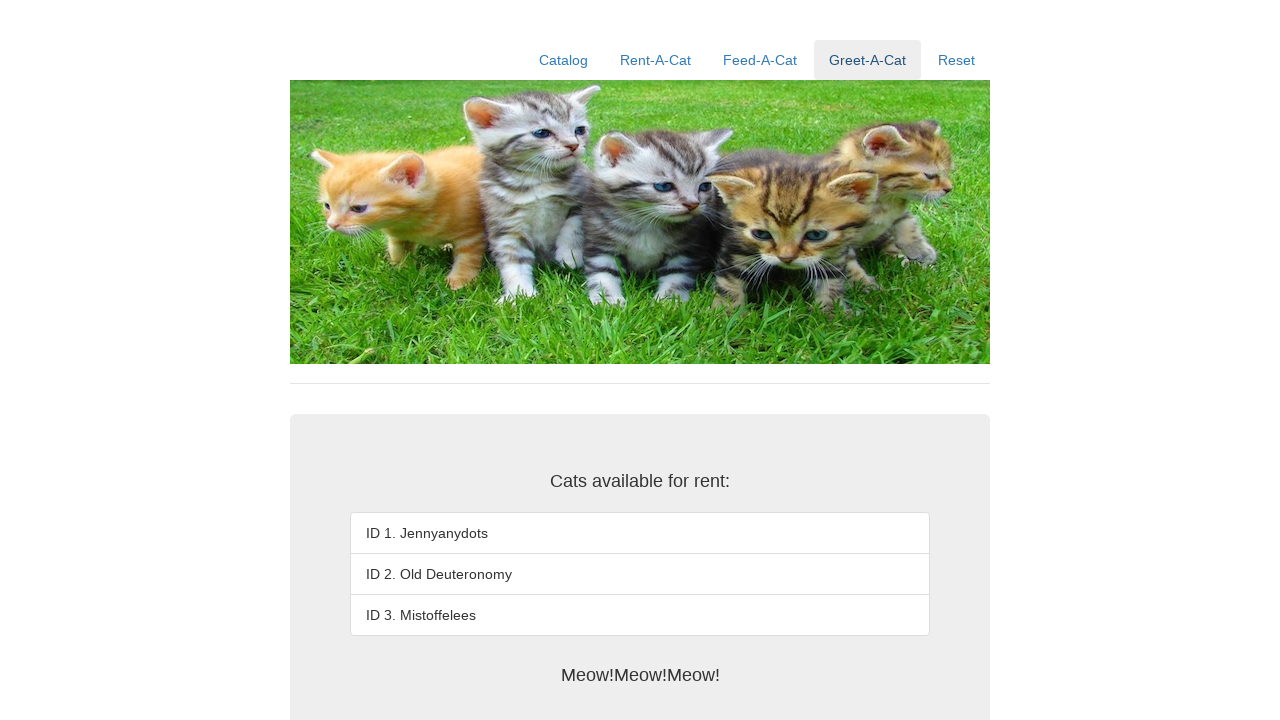